Navigates to WiseQuarter website and verifies if the page content contains specific text

Starting URL: https://www.wisequarter.com

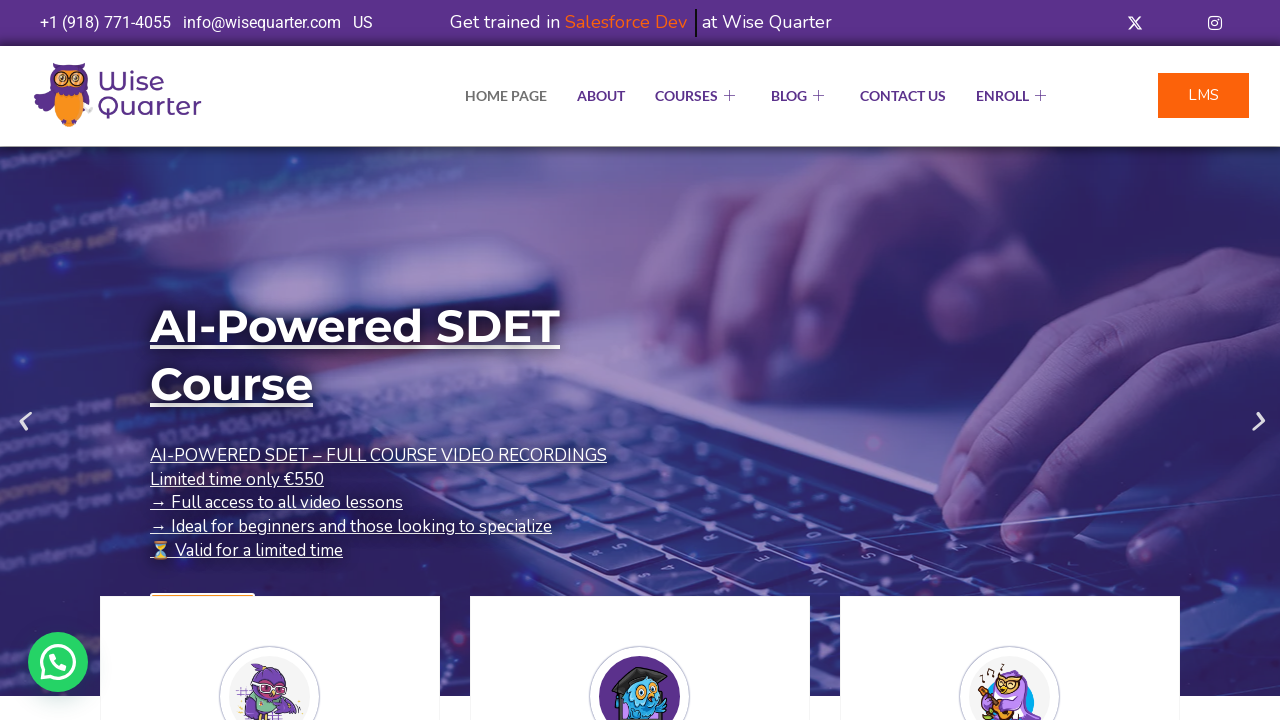

Retrieved page content from WiseQuarter website
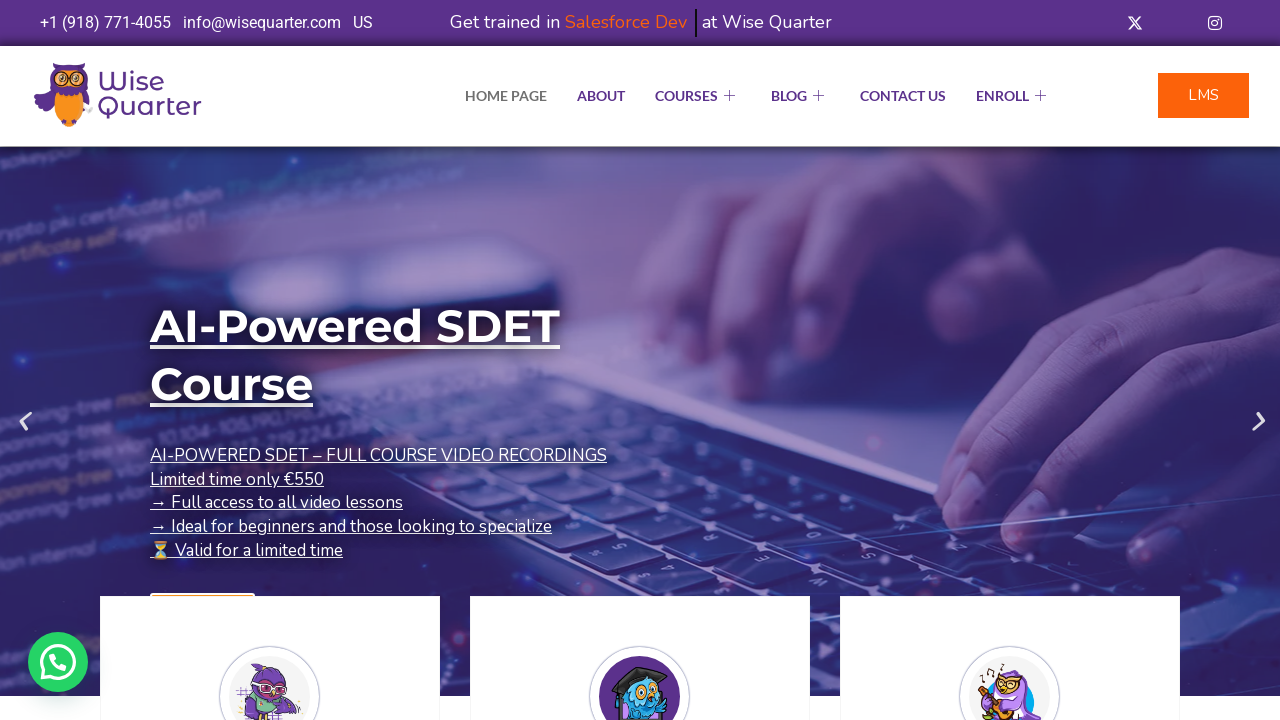

Verification passed: '2 hours' text found in page content
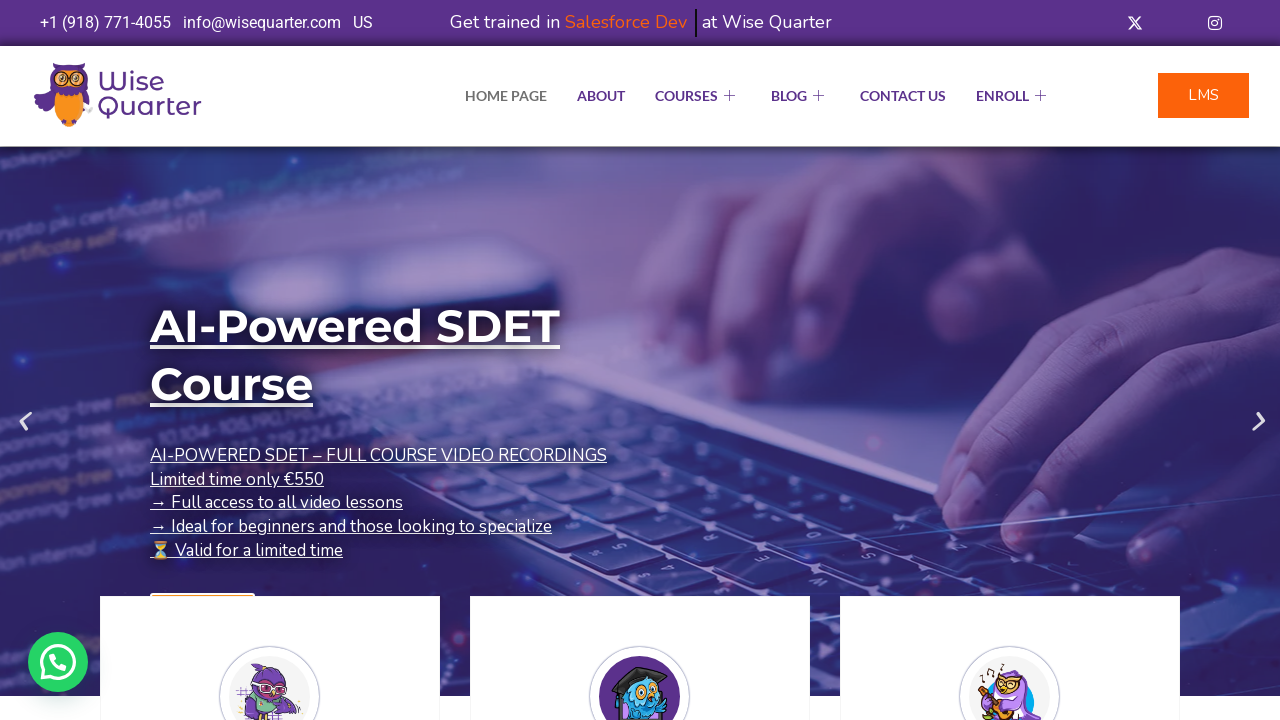

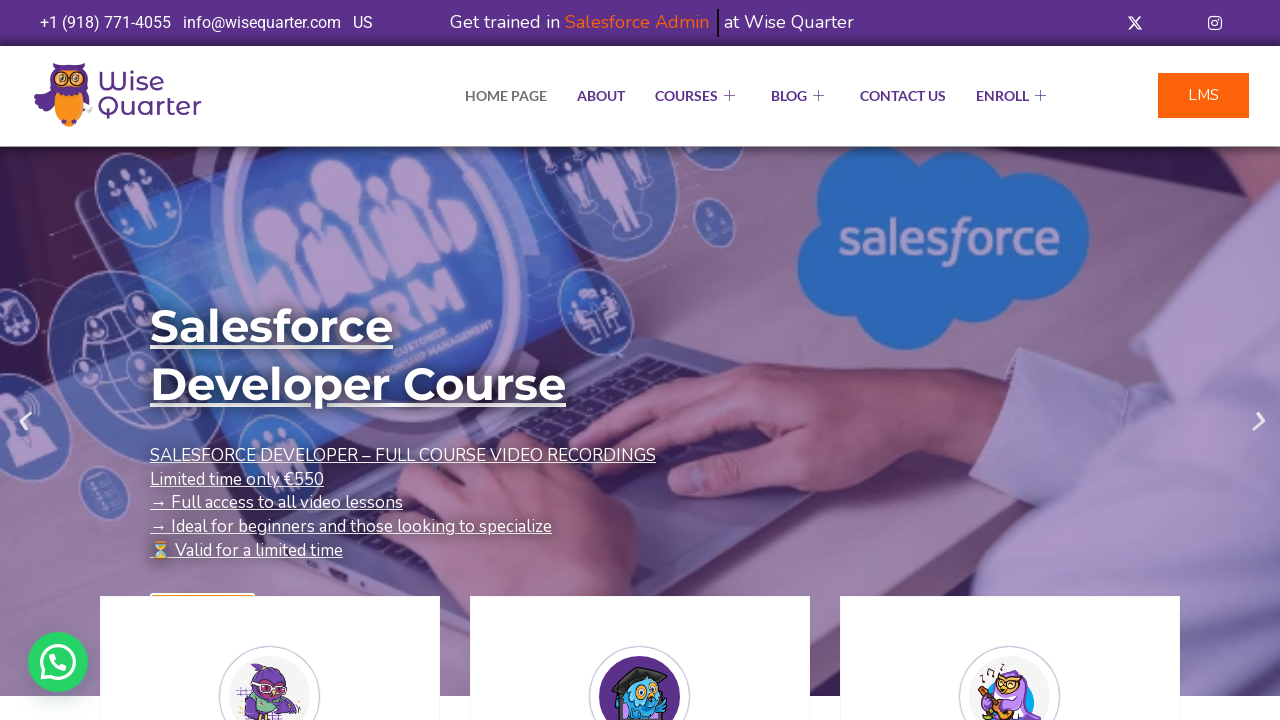